Tests checkbox interactions on a practice automation site by selecting all checkboxes and then deselecting any that are selected.

Starting URL: https://testautomationpractice.blogspot.com/

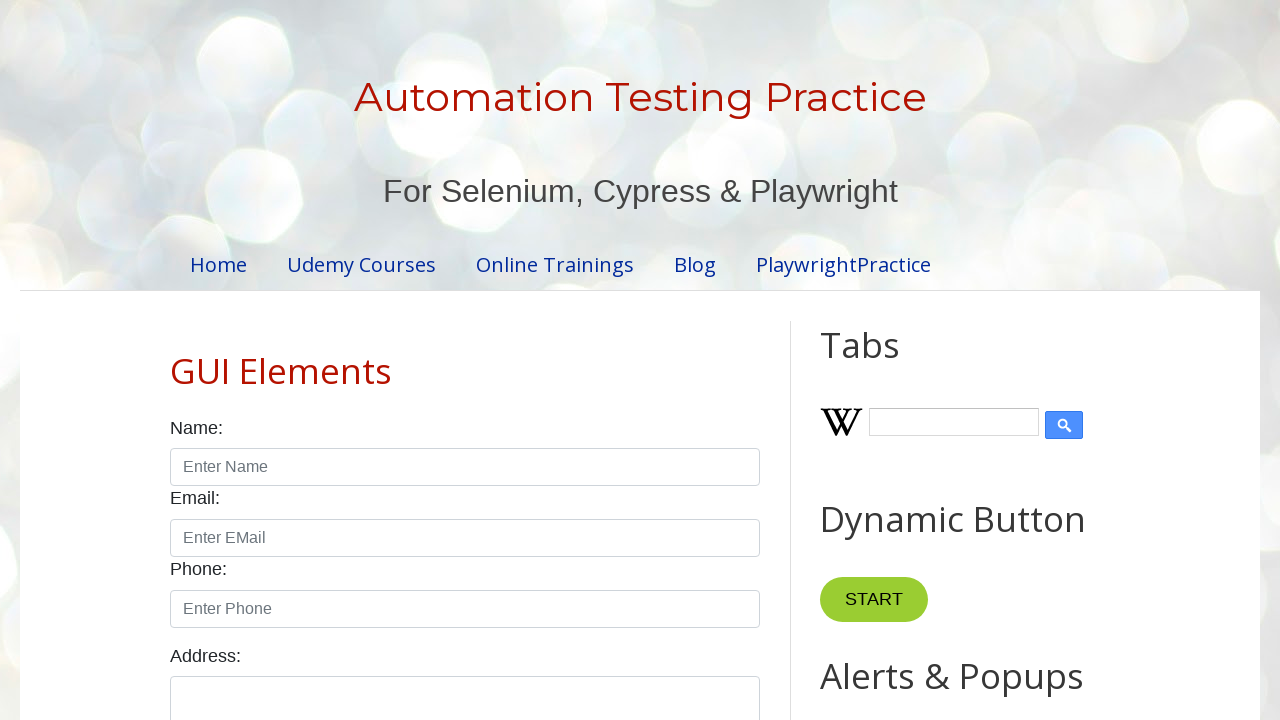

Waited for checkboxes to load on the page
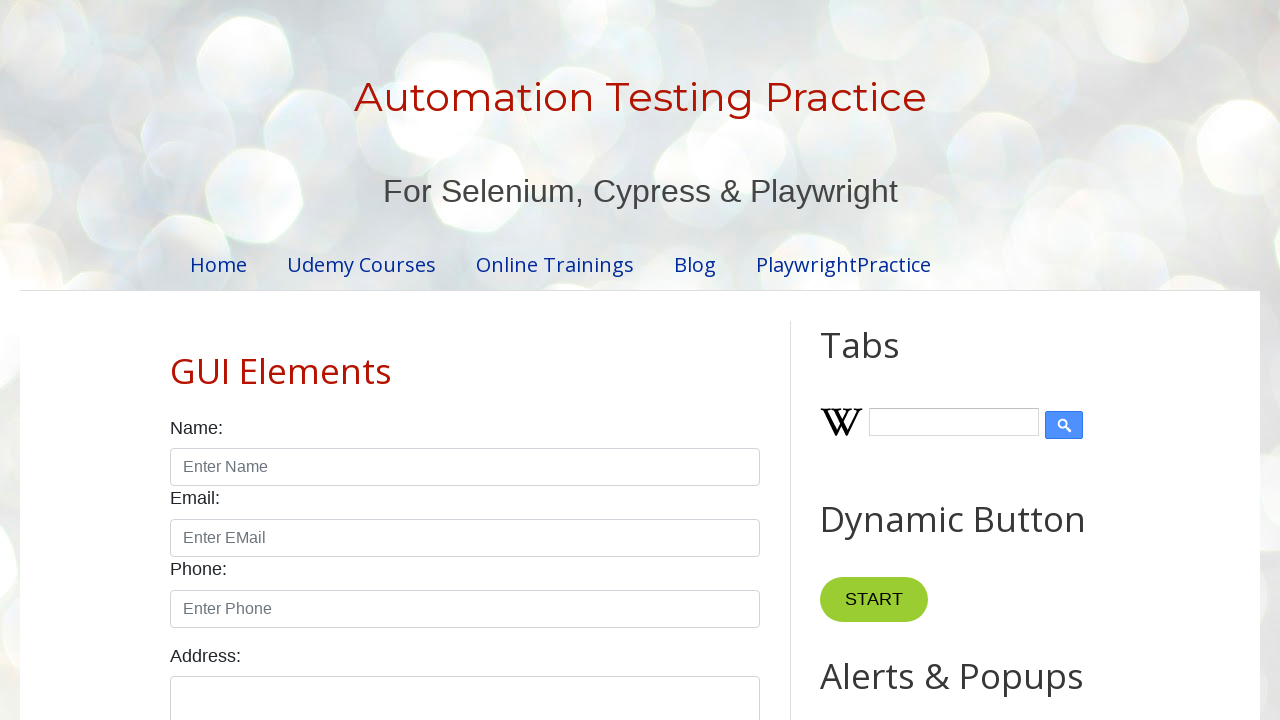

Located all checkboxes on the page
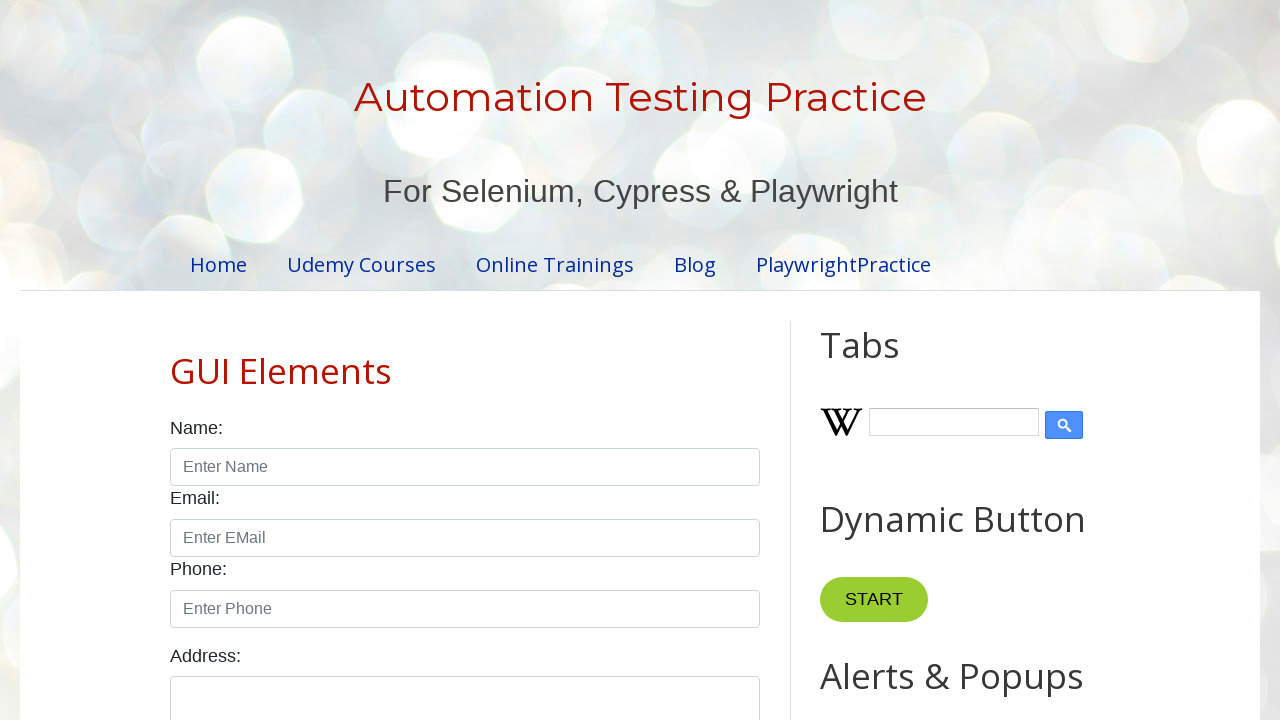

Found 7 checkboxes
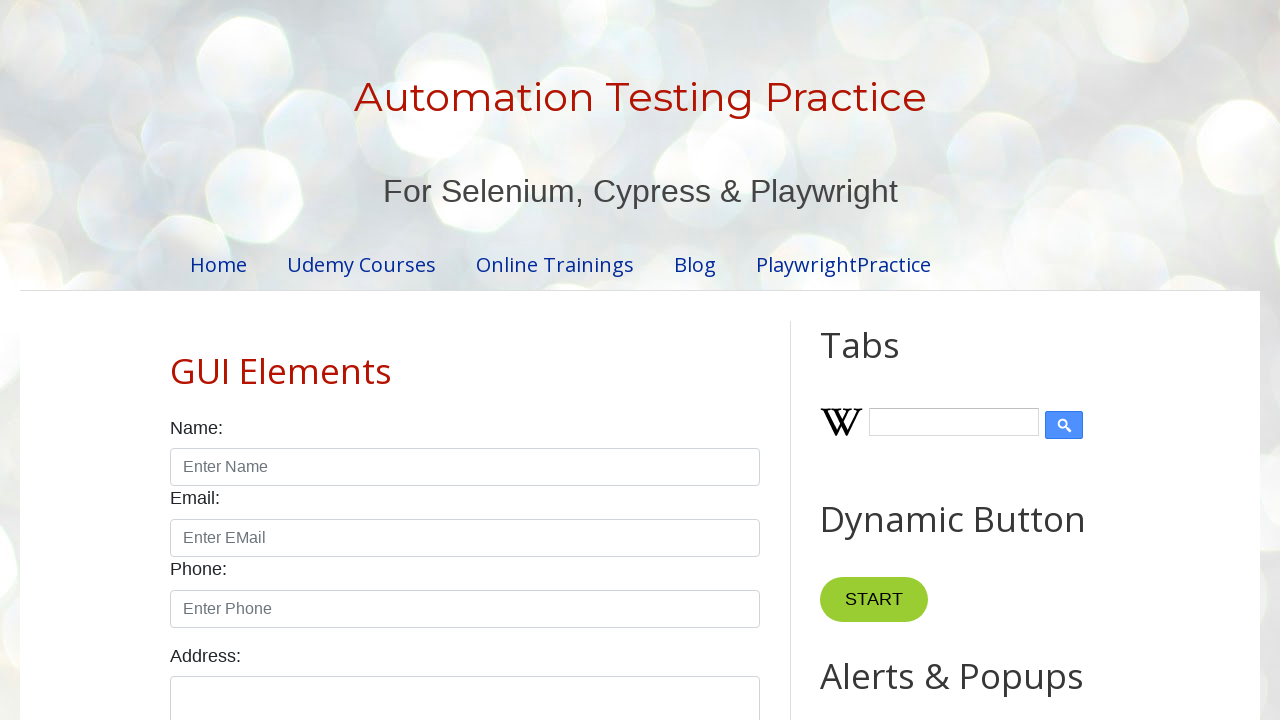

Clicked checkbox 1 of 7 to select it at (176, 360) on xpath=//*[@class='form-check-input' and @type='checkbox'] >> nth=0
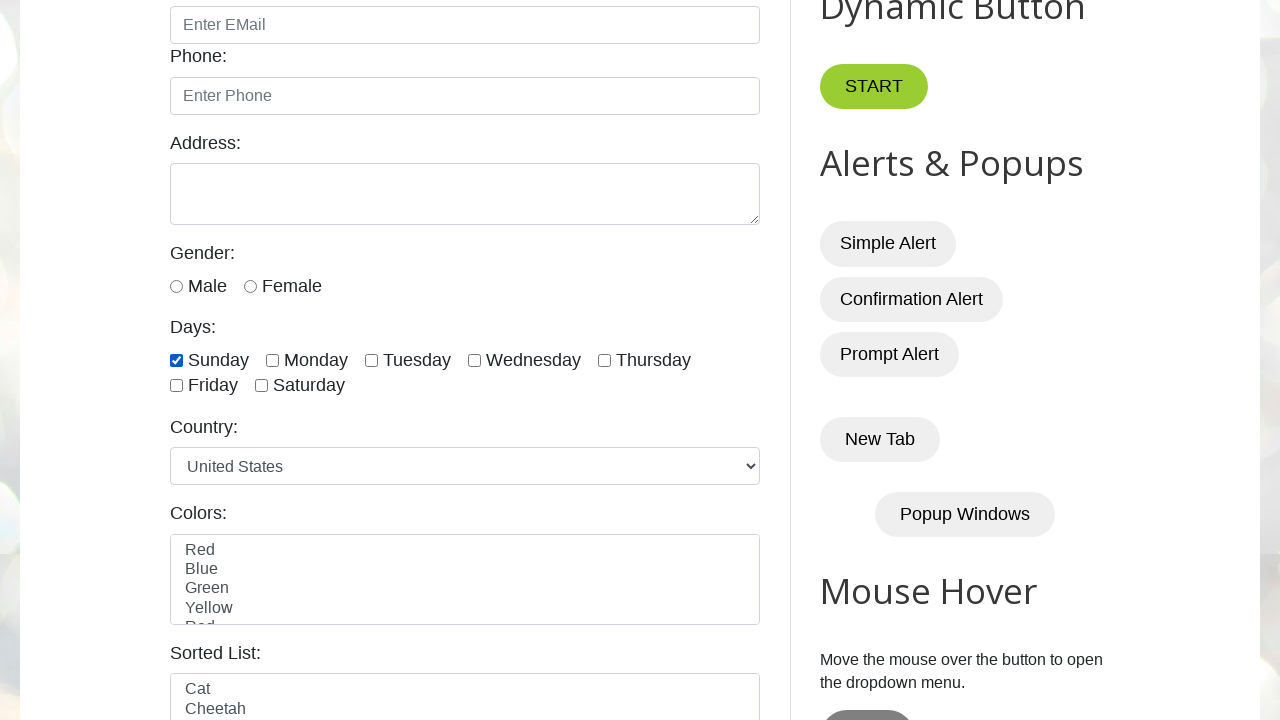

Clicked checkbox 2 of 7 to select it at (272, 360) on xpath=//*[@class='form-check-input' and @type='checkbox'] >> nth=1
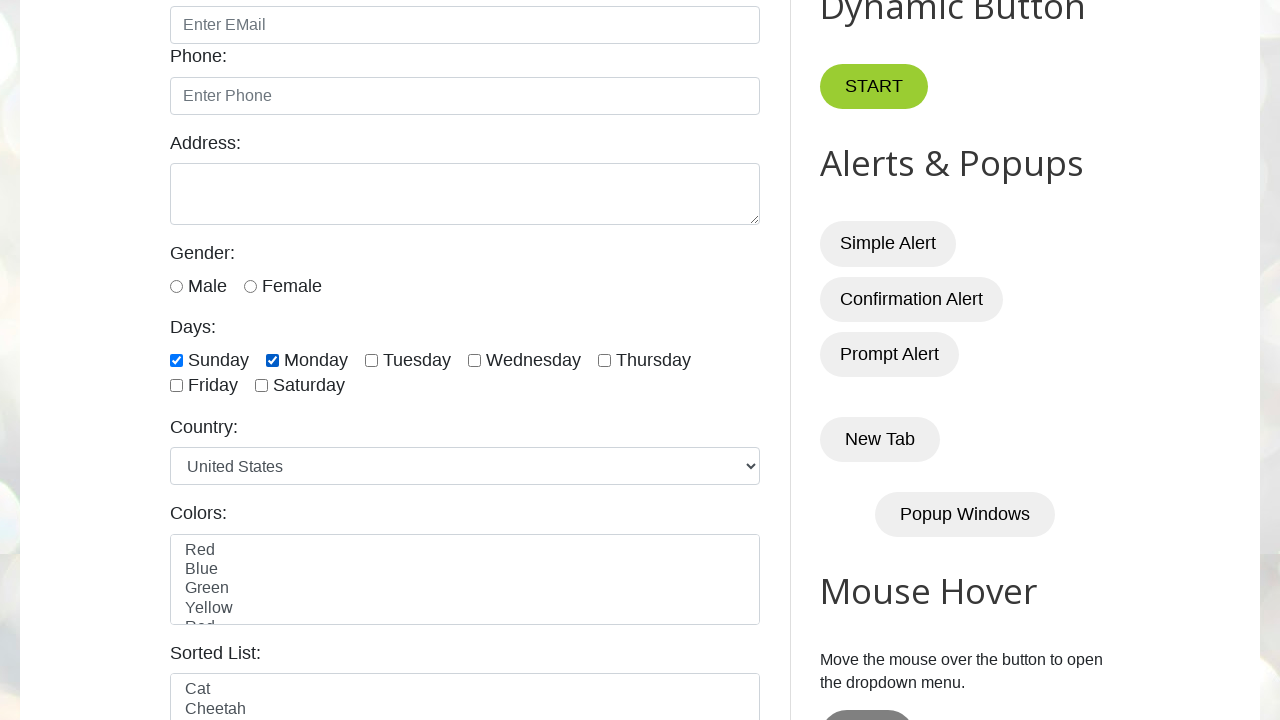

Clicked checkbox 3 of 7 to select it at (372, 360) on xpath=//*[@class='form-check-input' and @type='checkbox'] >> nth=2
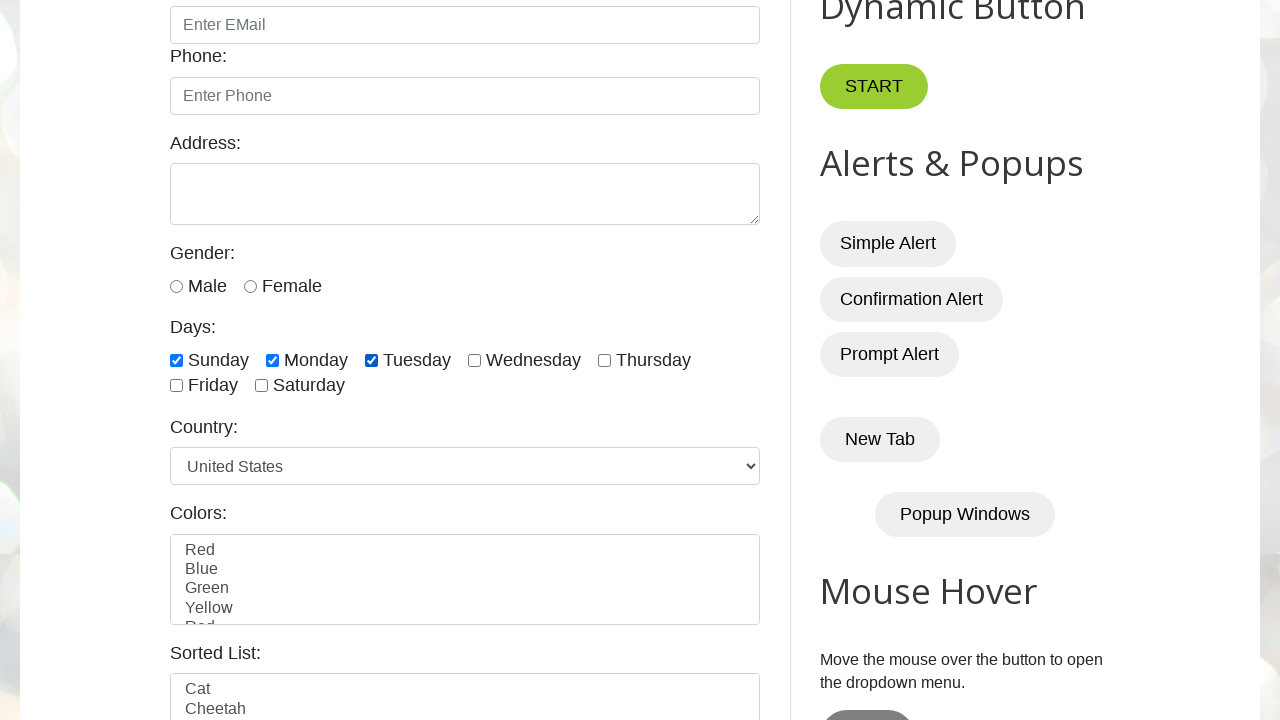

Clicked checkbox 4 of 7 to select it at (474, 360) on xpath=//*[@class='form-check-input' and @type='checkbox'] >> nth=3
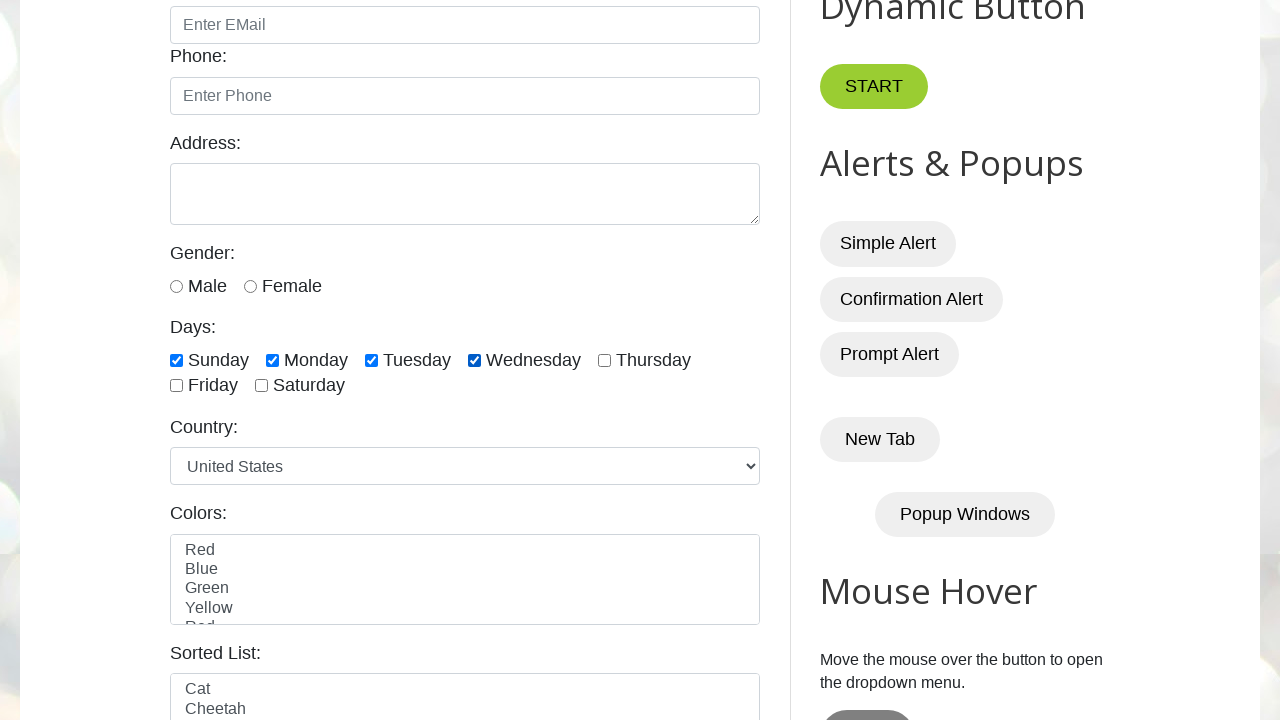

Clicked checkbox 5 of 7 to select it at (604, 360) on xpath=//*[@class='form-check-input' and @type='checkbox'] >> nth=4
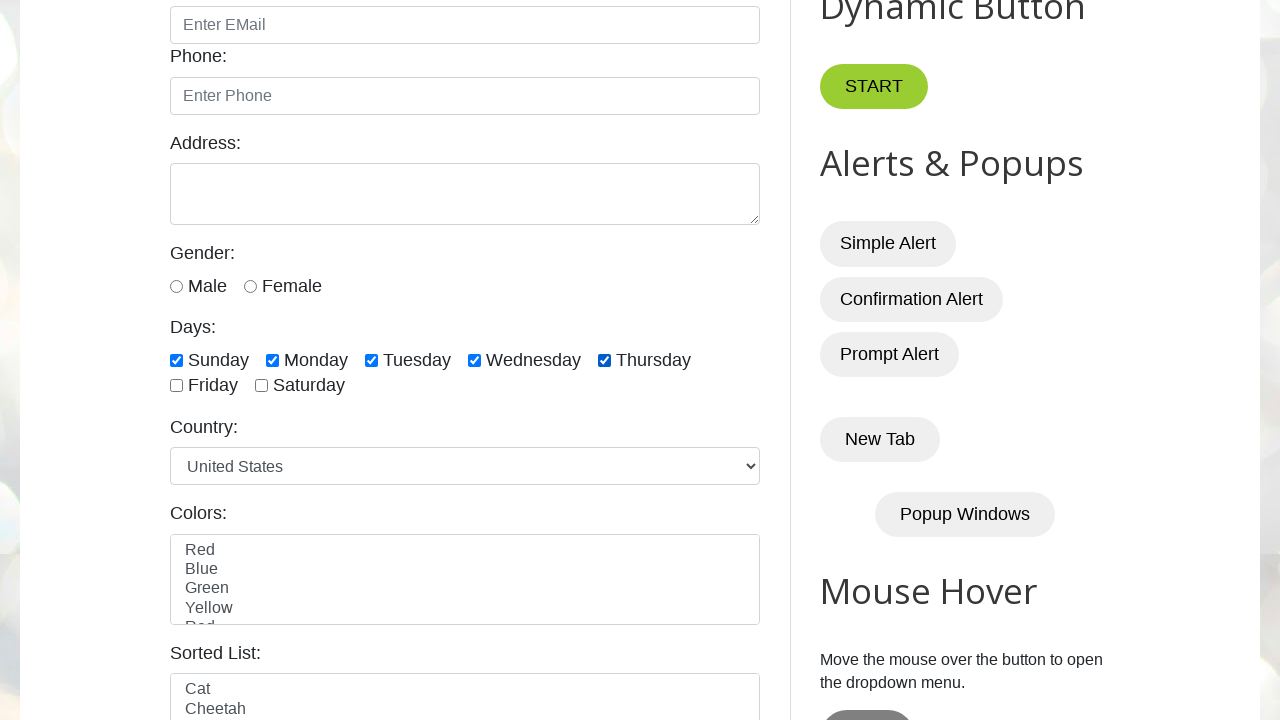

Clicked checkbox 6 of 7 to select it at (176, 386) on xpath=//*[@class='form-check-input' and @type='checkbox'] >> nth=5
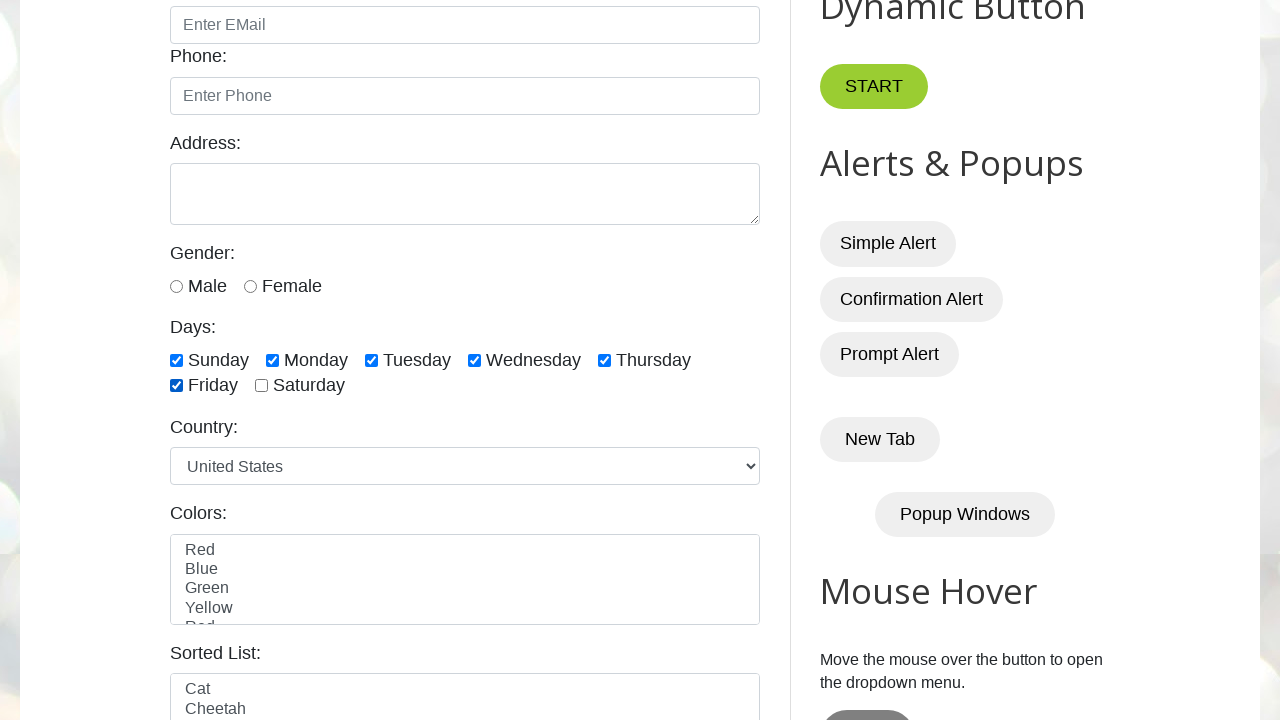

Clicked checkbox 7 of 7 to select it at (262, 386) on xpath=//*[@class='form-check-input' and @type='checkbox'] >> nth=6
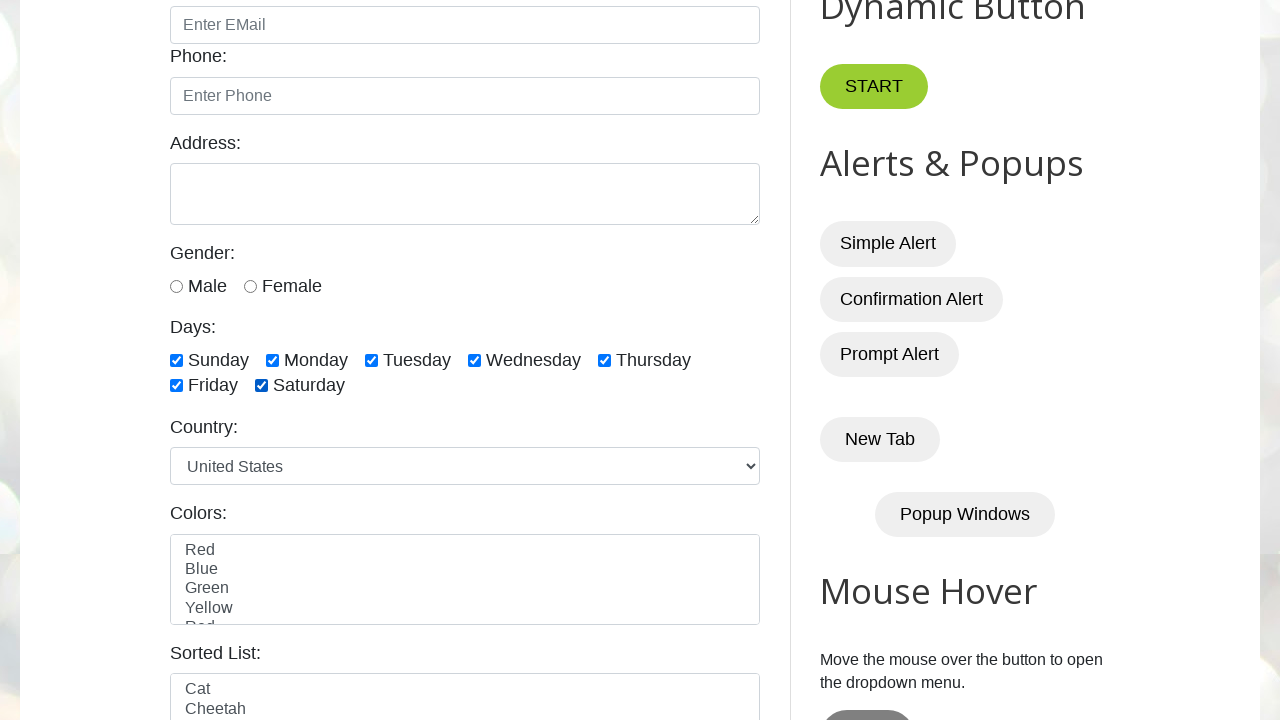

Waited 500ms before deselecting checkboxes
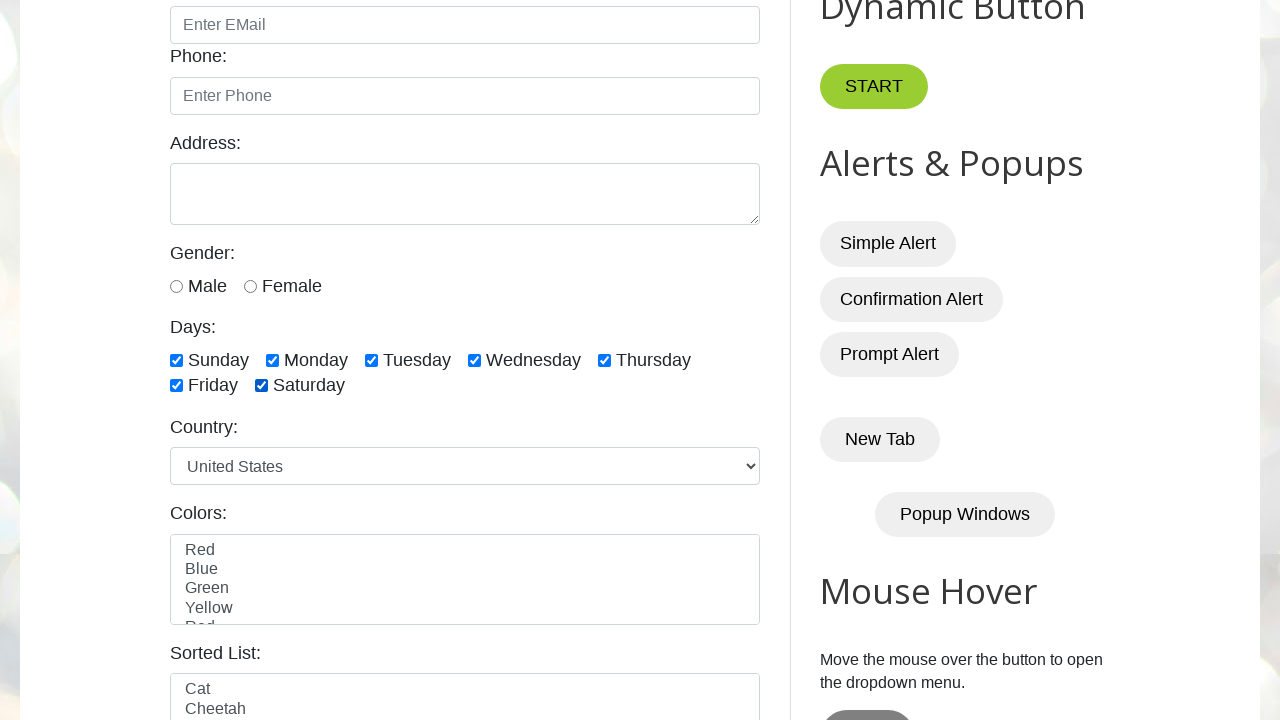

Deselected checkbox 1 of 7 at (176, 360) on xpath=//*[@class='form-check-input' and @type='checkbox'] >> nth=0
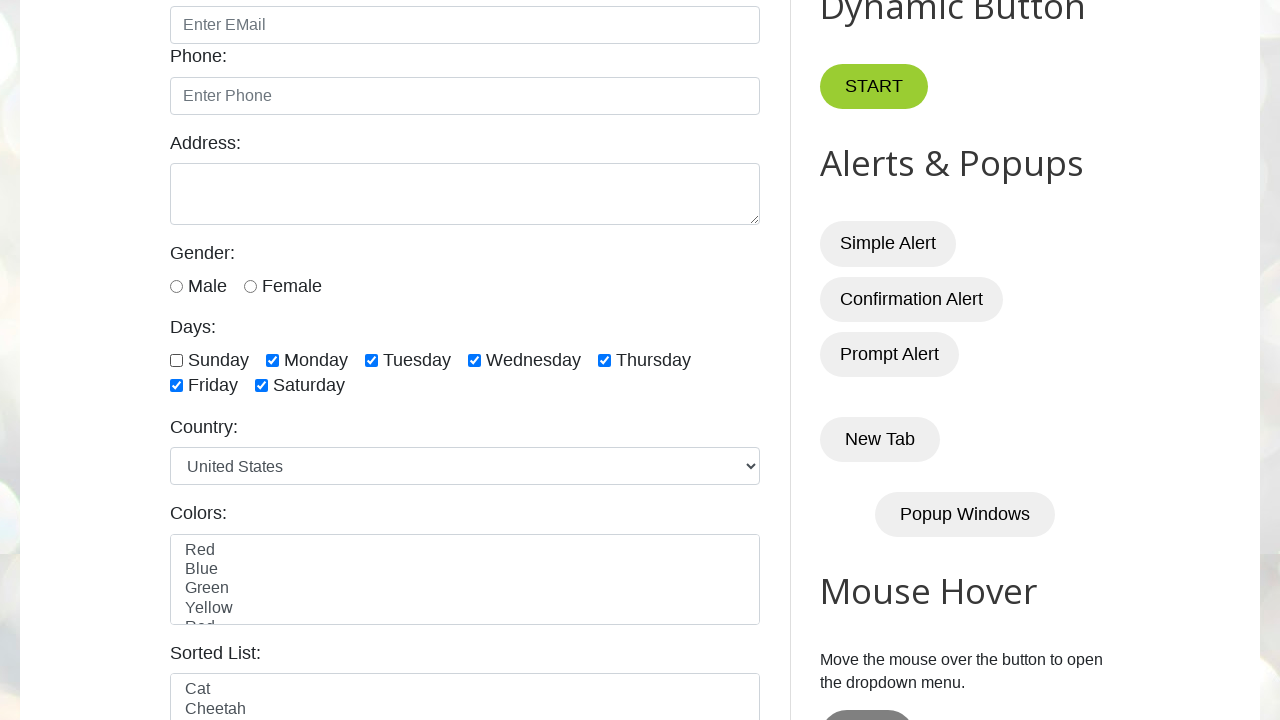

Deselected checkbox 2 of 7 at (272, 360) on xpath=//*[@class='form-check-input' and @type='checkbox'] >> nth=1
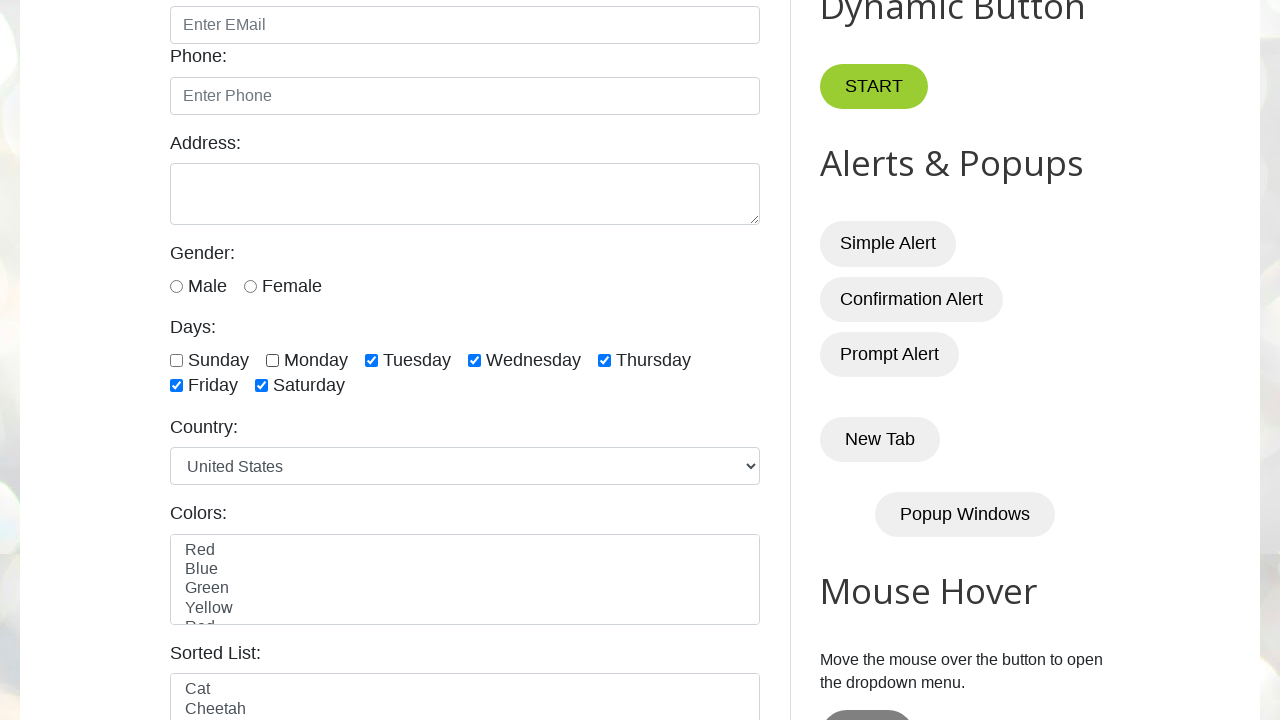

Deselected checkbox 3 of 7 at (372, 360) on xpath=//*[@class='form-check-input' and @type='checkbox'] >> nth=2
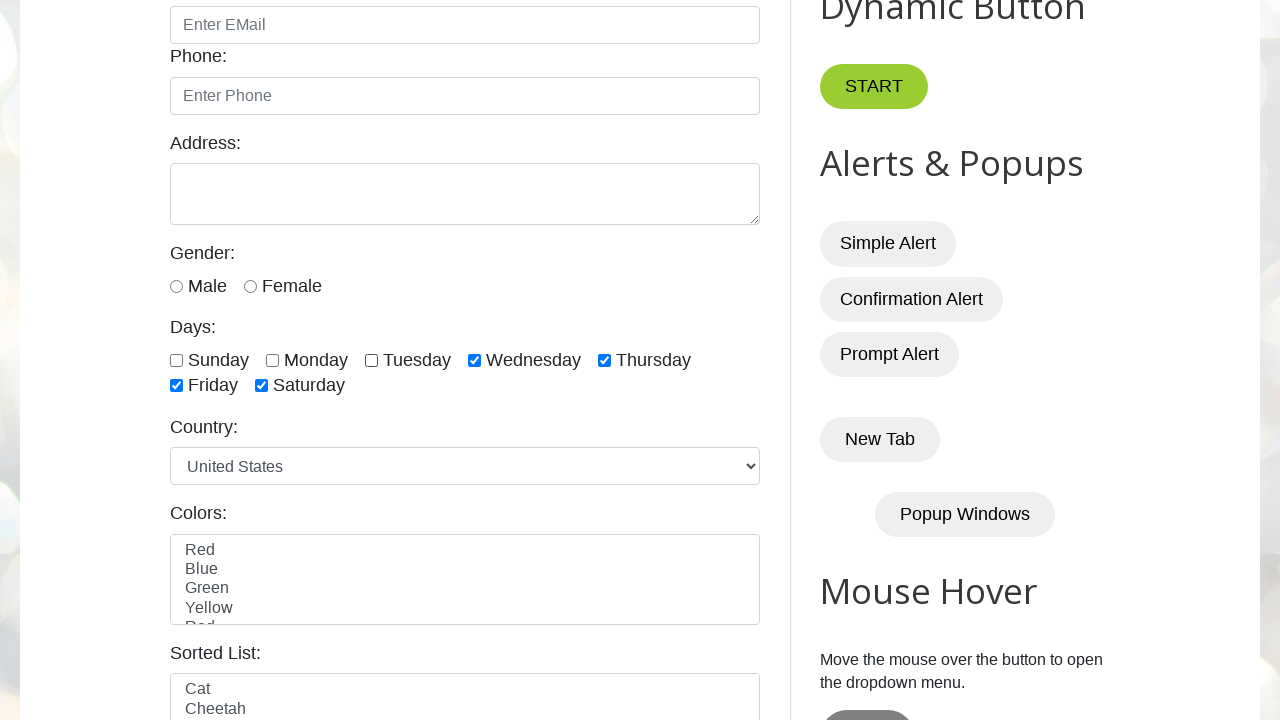

Deselected checkbox 4 of 7 at (474, 360) on xpath=//*[@class='form-check-input' and @type='checkbox'] >> nth=3
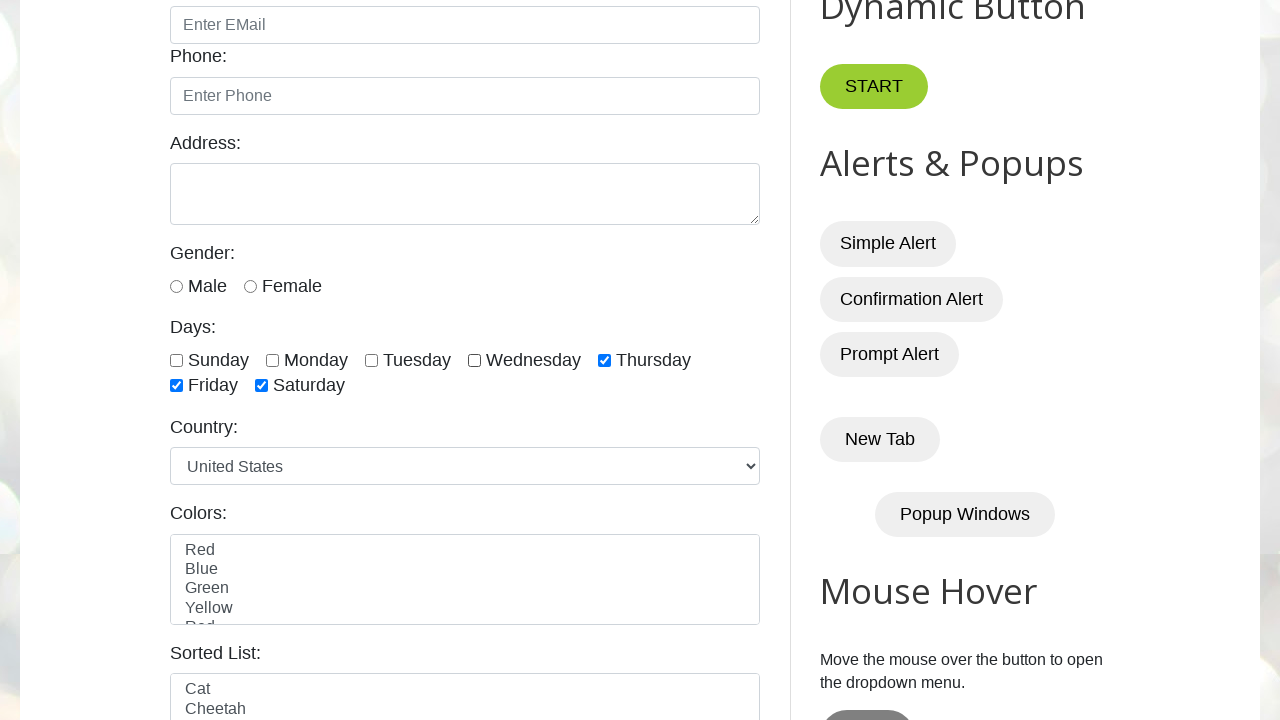

Deselected checkbox 5 of 7 at (604, 360) on xpath=//*[@class='form-check-input' and @type='checkbox'] >> nth=4
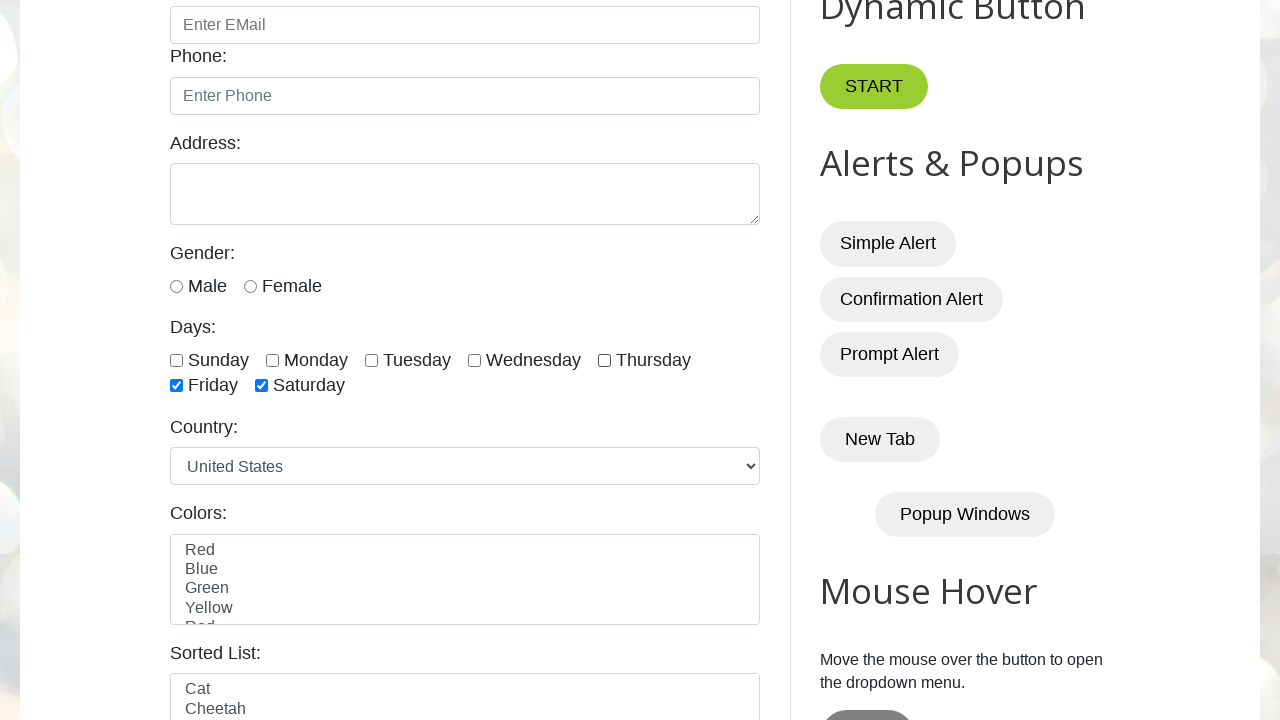

Deselected checkbox 6 of 7 at (176, 386) on xpath=//*[@class='form-check-input' and @type='checkbox'] >> nth=5
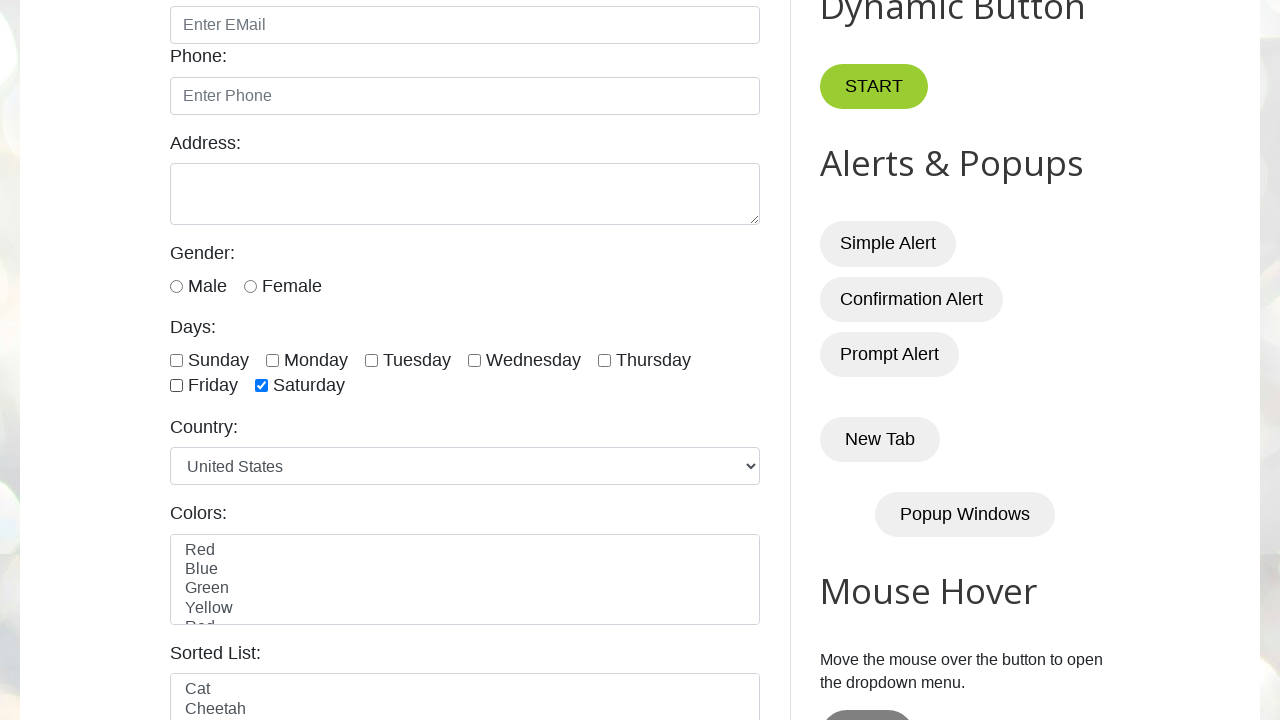

Deselected checkbox 7 of 7 at (262, 386) on xpath=//*[@class='form-check-input' and @type='checkbox'] >> nth=6
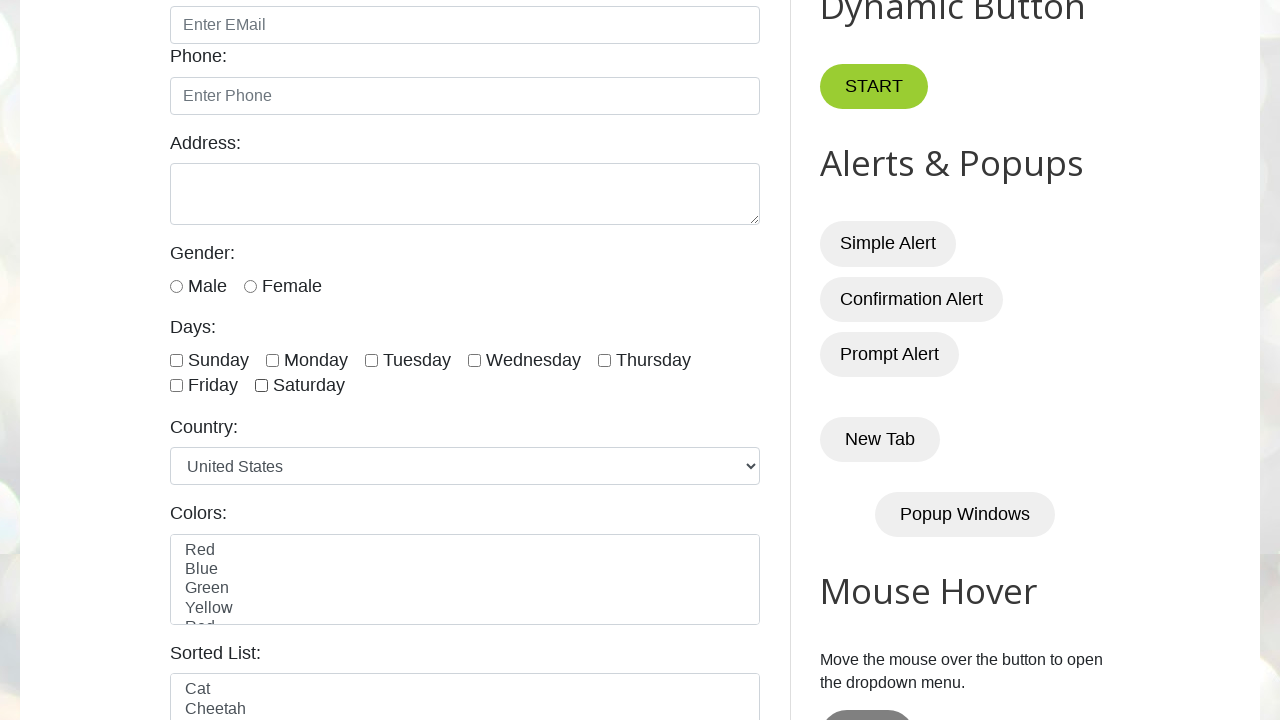

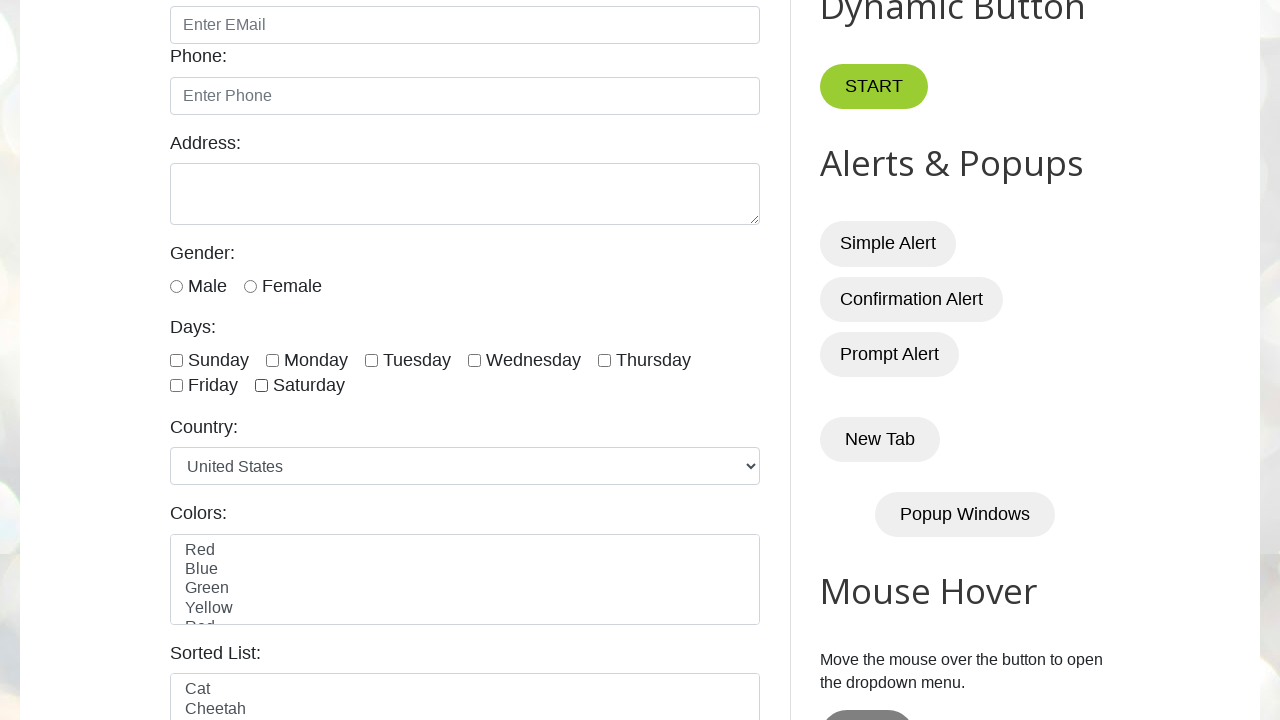